Tests window handling by clicking a button that opens a new window, switching to it, and verifying text content in the child window

Starting URL: https://demoqa.com/browser-windows

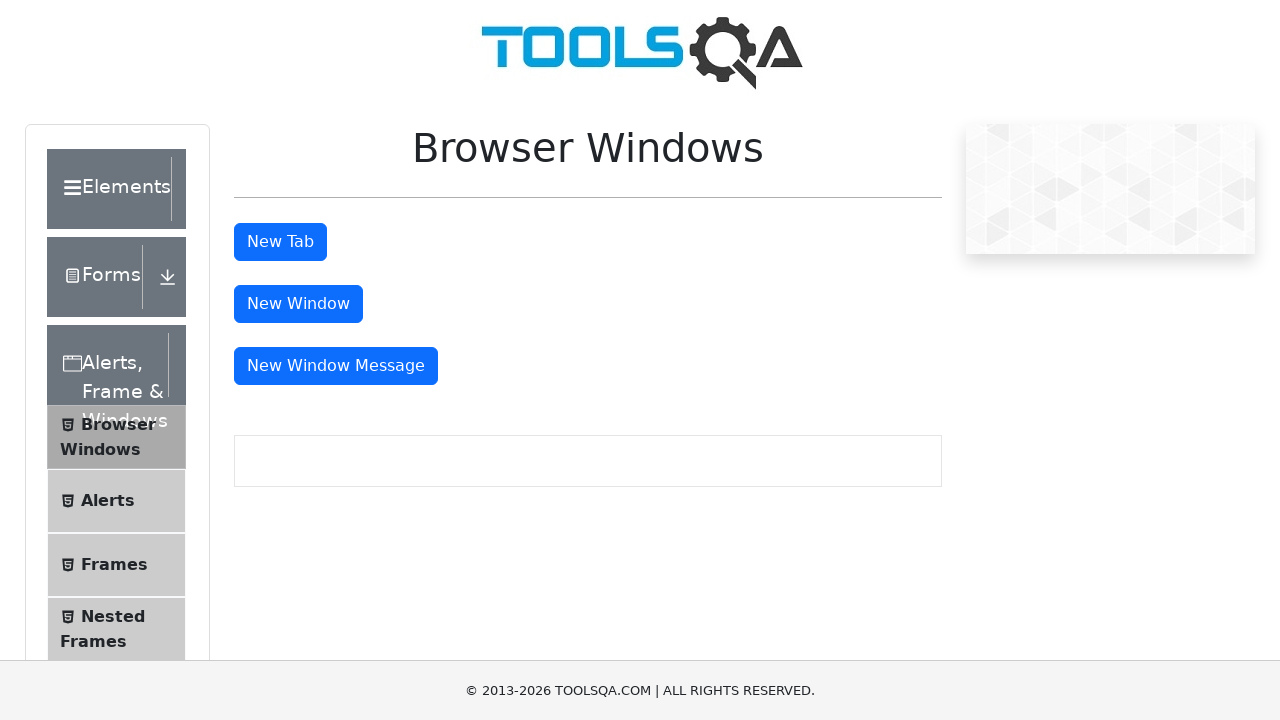

Clicked button to open new window at (298, 304) on #windowButton
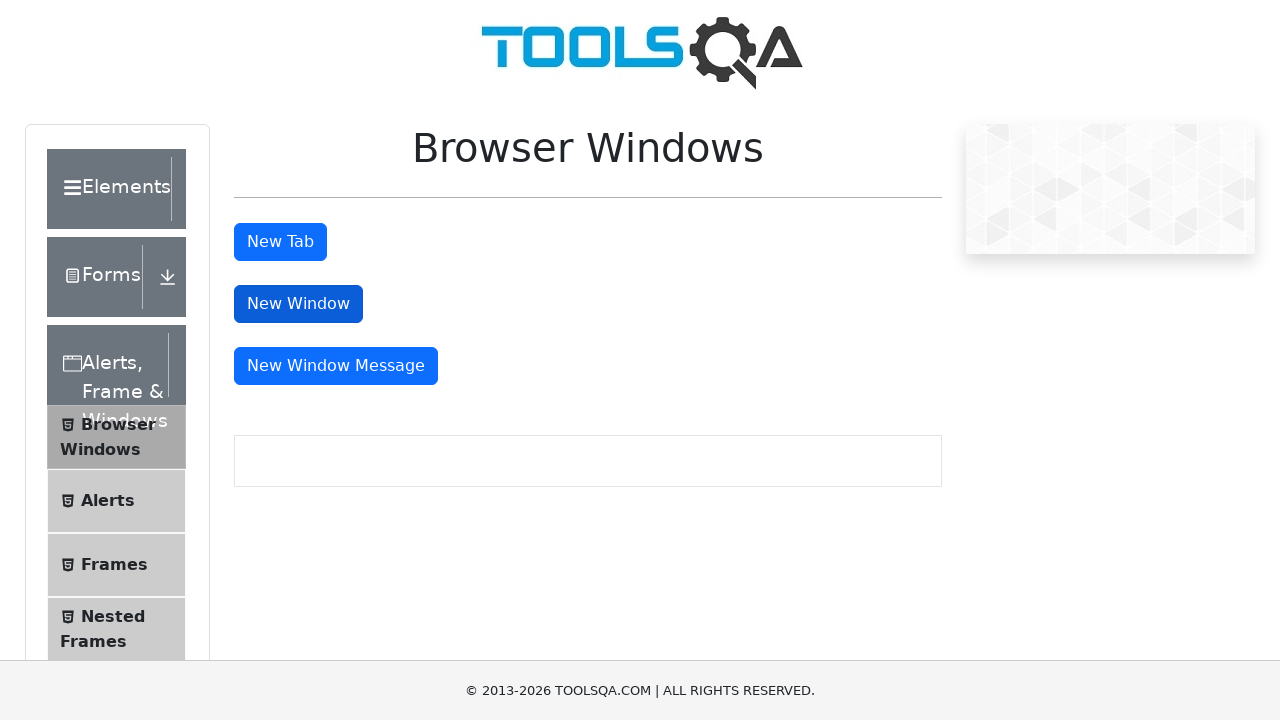

New window opened and captured
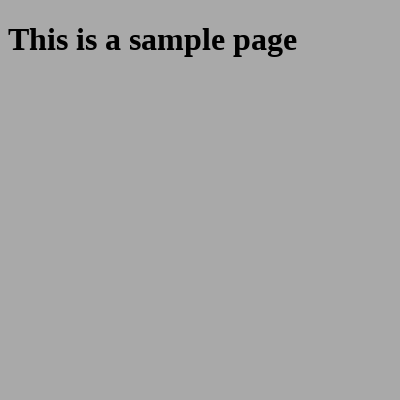

Child window finished loading
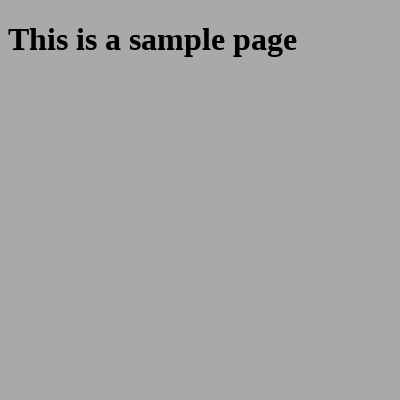

Located heading element in child window
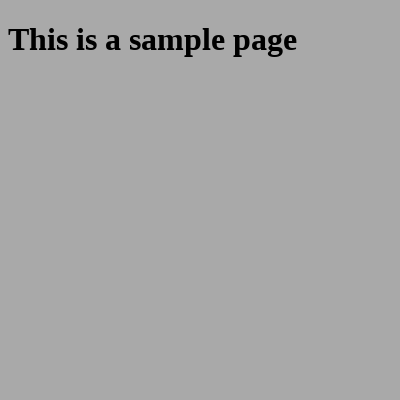

Retrieved heading text from child window: 'This is a sample page'
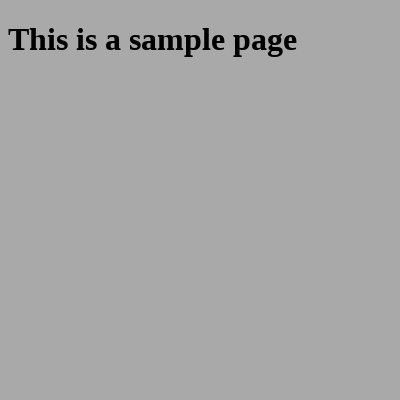

Printed heading text: This is a sample page
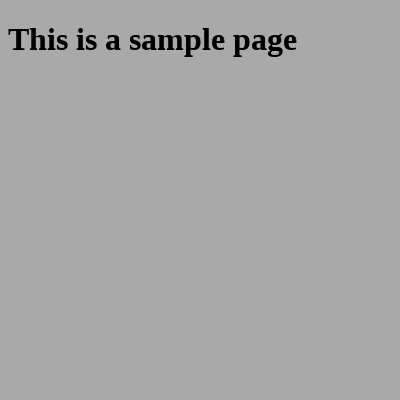

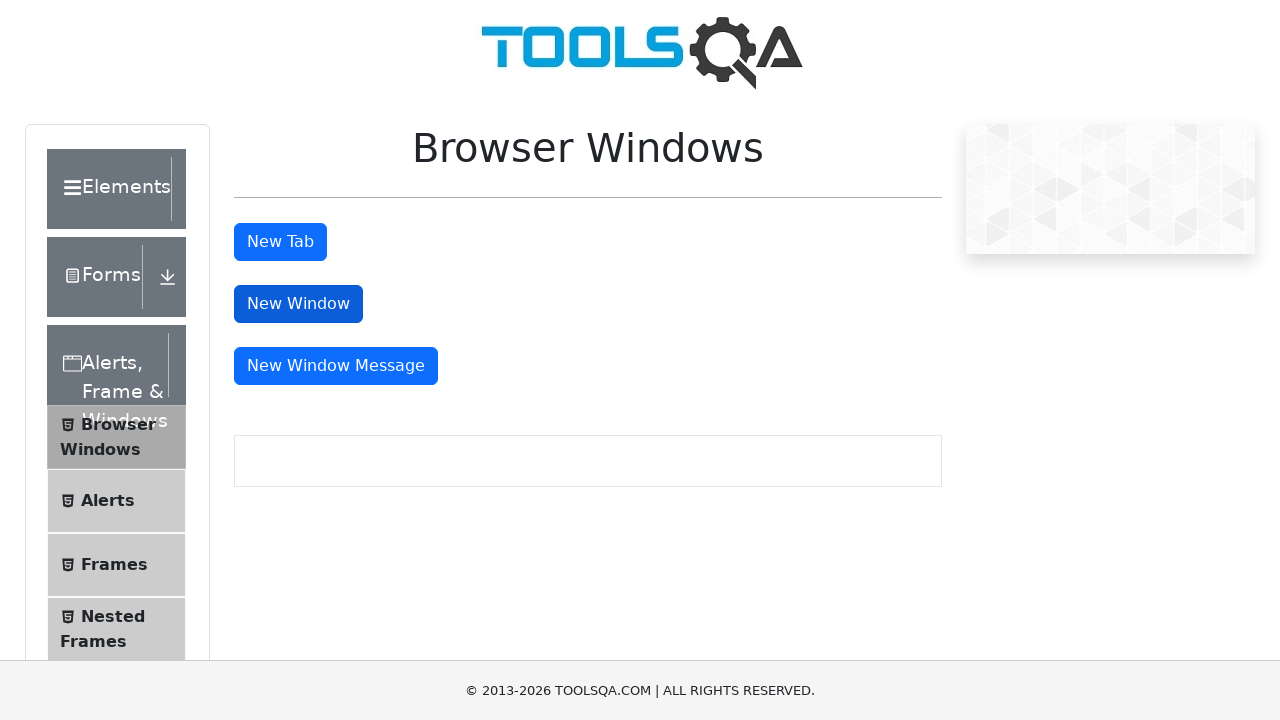